Gets the domain name of the current page using JavaScript and verifies it

Starting URL: https://www.lanqiao.cn

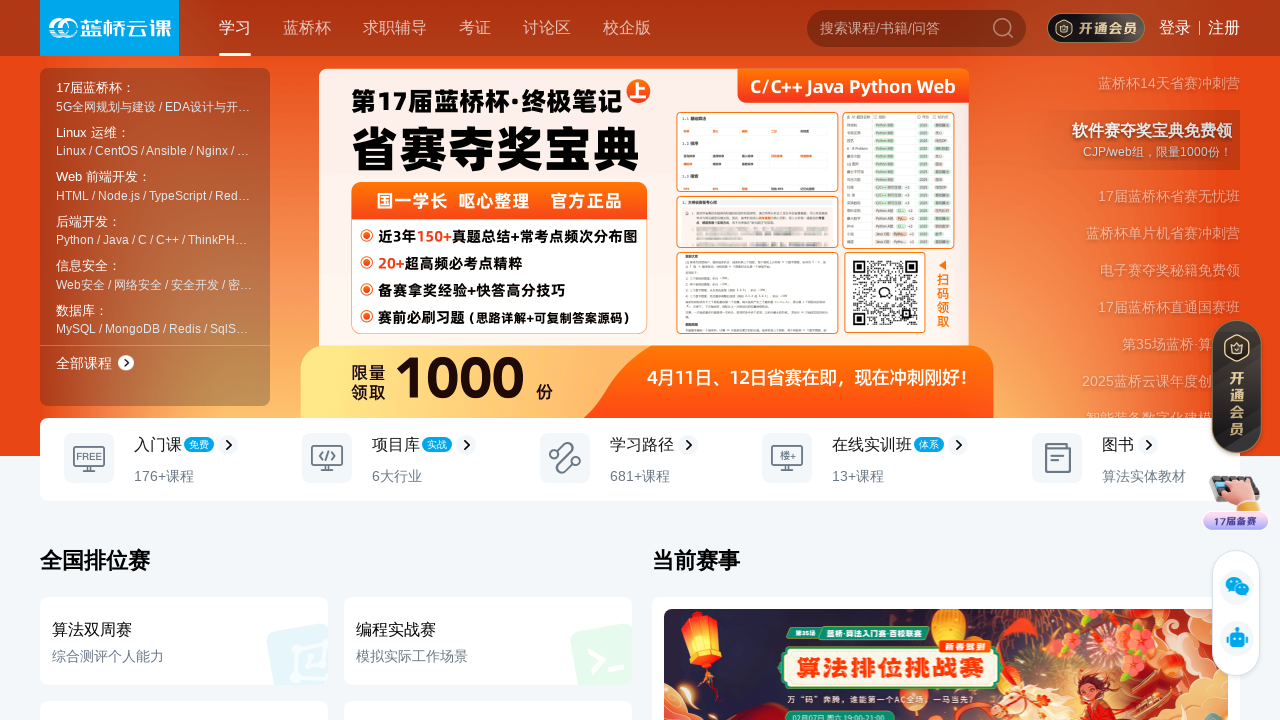

Evaluated JavaScript to get document.domain
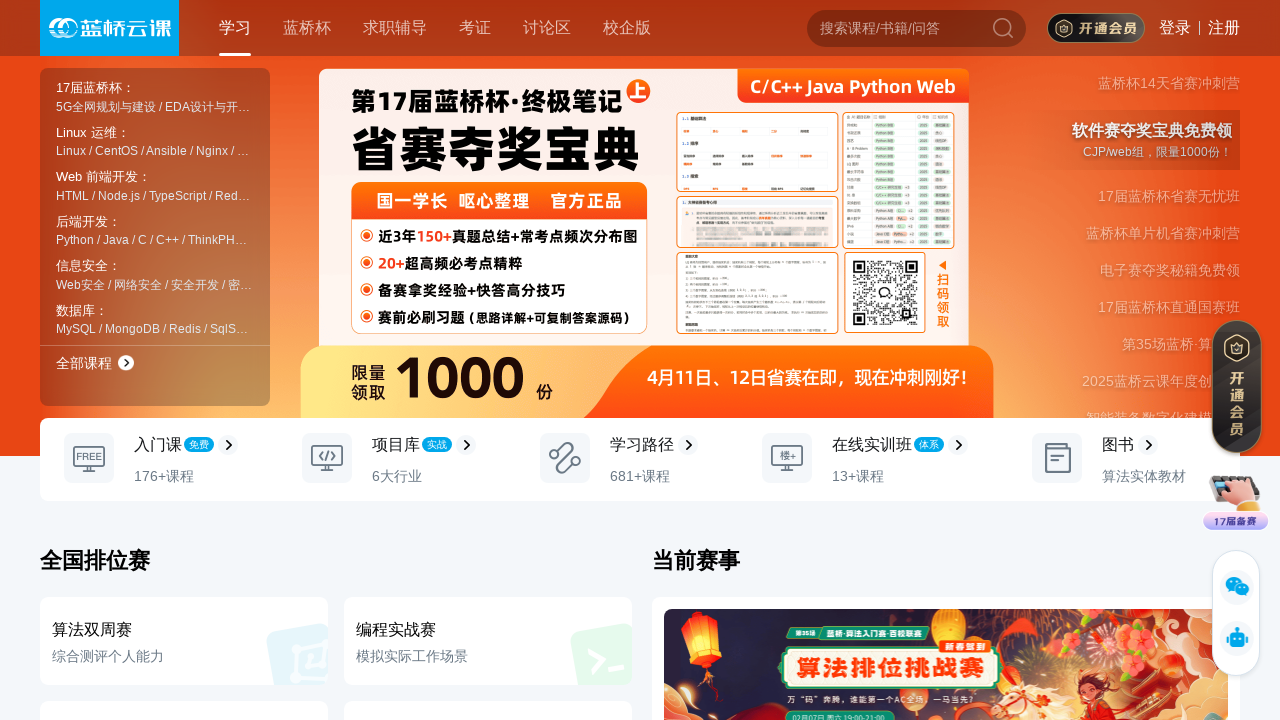

Printed domain name: www.lanqiao.cn
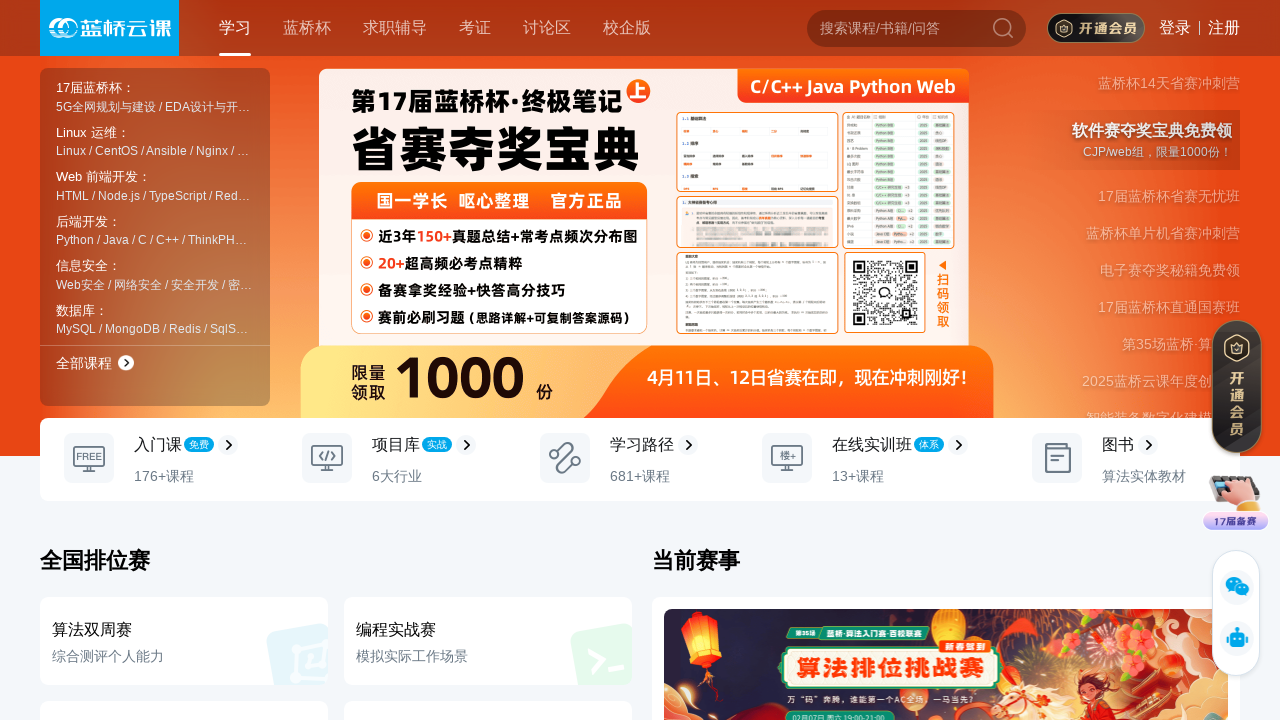

Retrieved current page URL
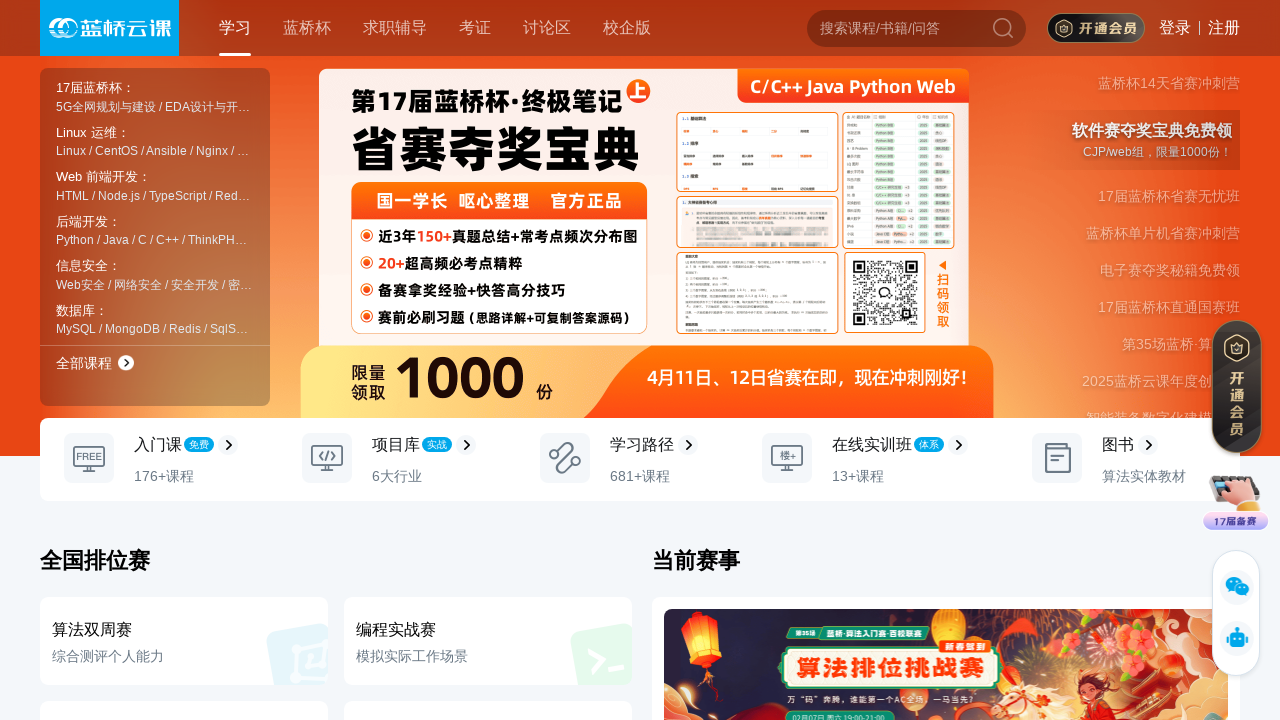

Printed current URL: https://www.lanqiao.cn/
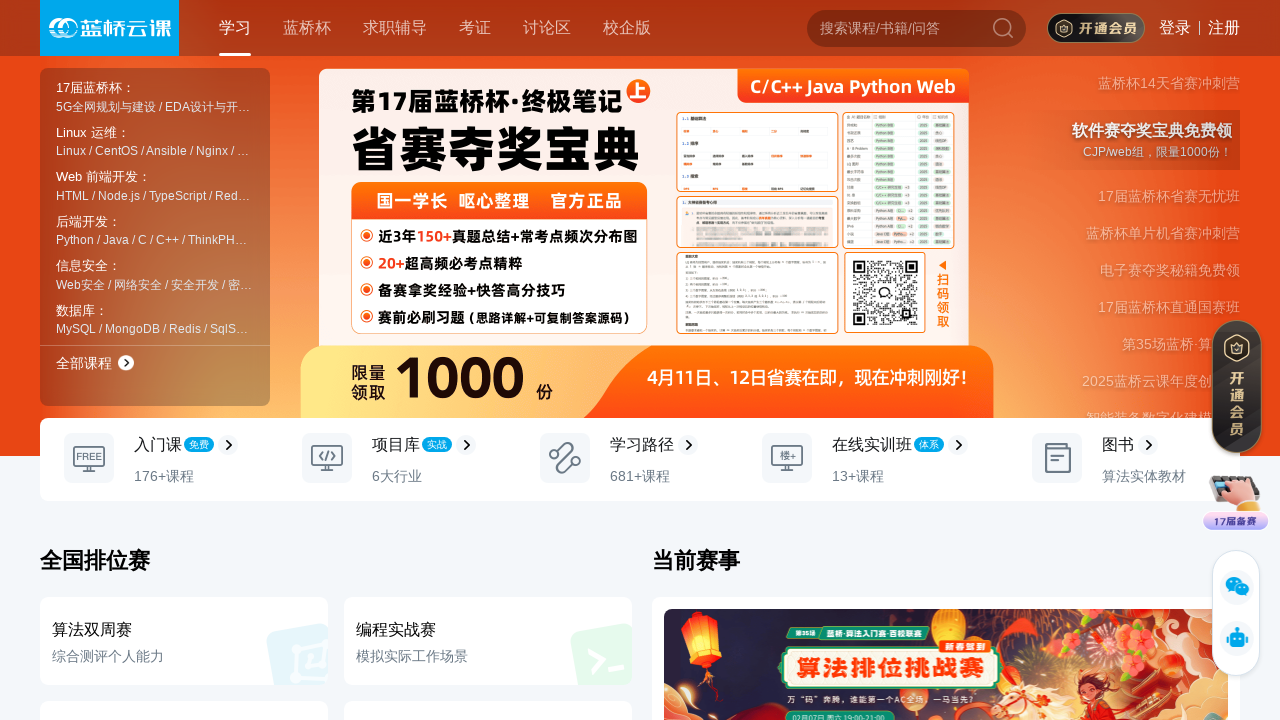

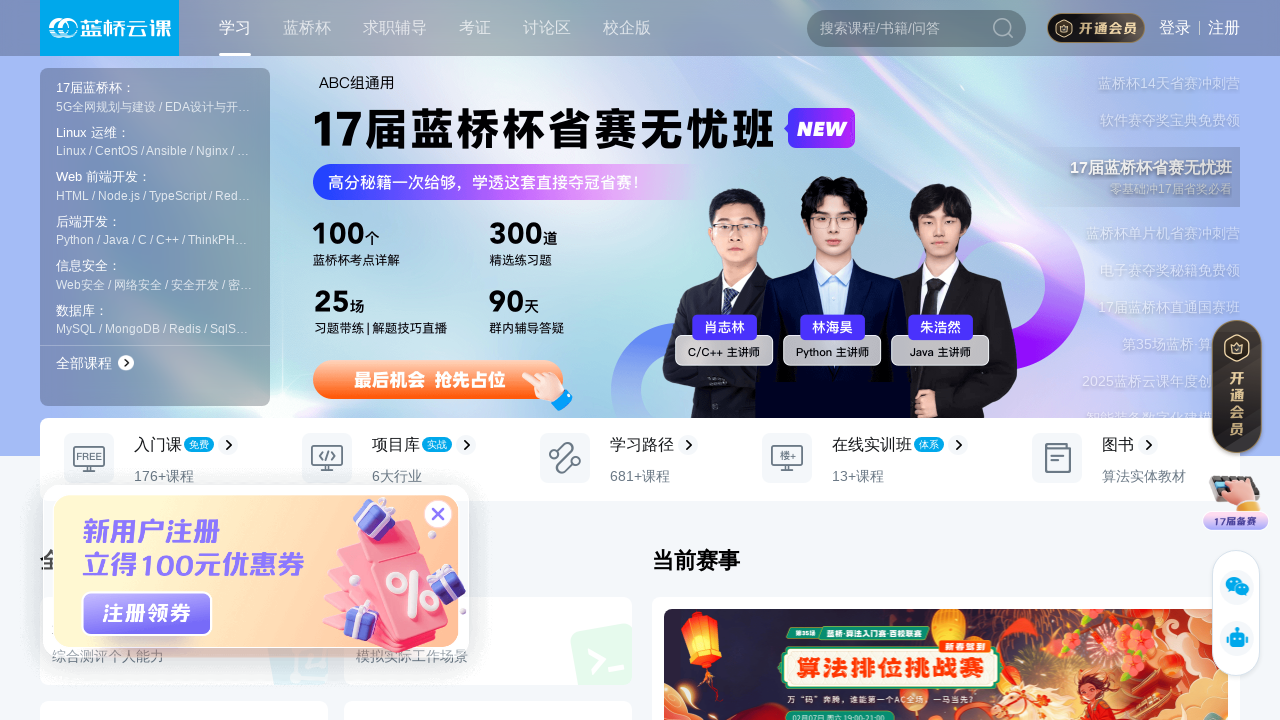